Tests handling of JavaScript dialog popups by setting up a dialog handler and clicking the confirm button

Starting URL: https://rahulshettyacademy.com/AutomationPractice/

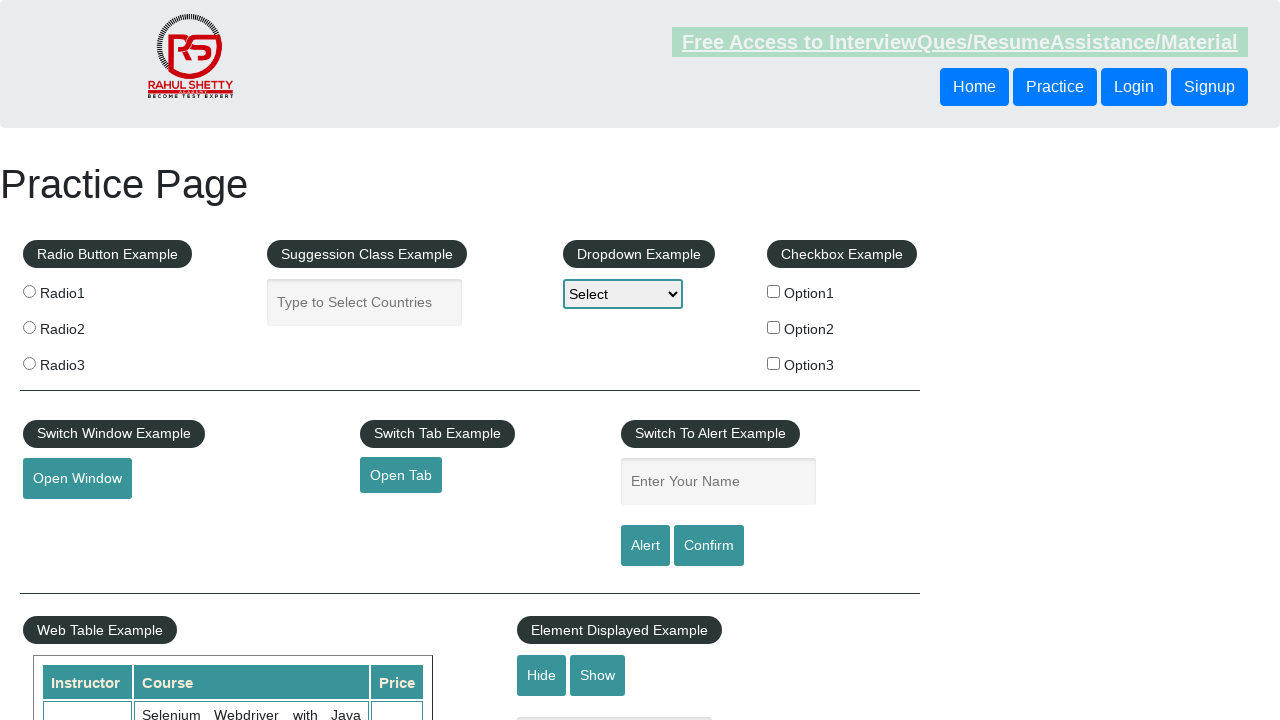

Set up dialog handler to accept JavaScript popups
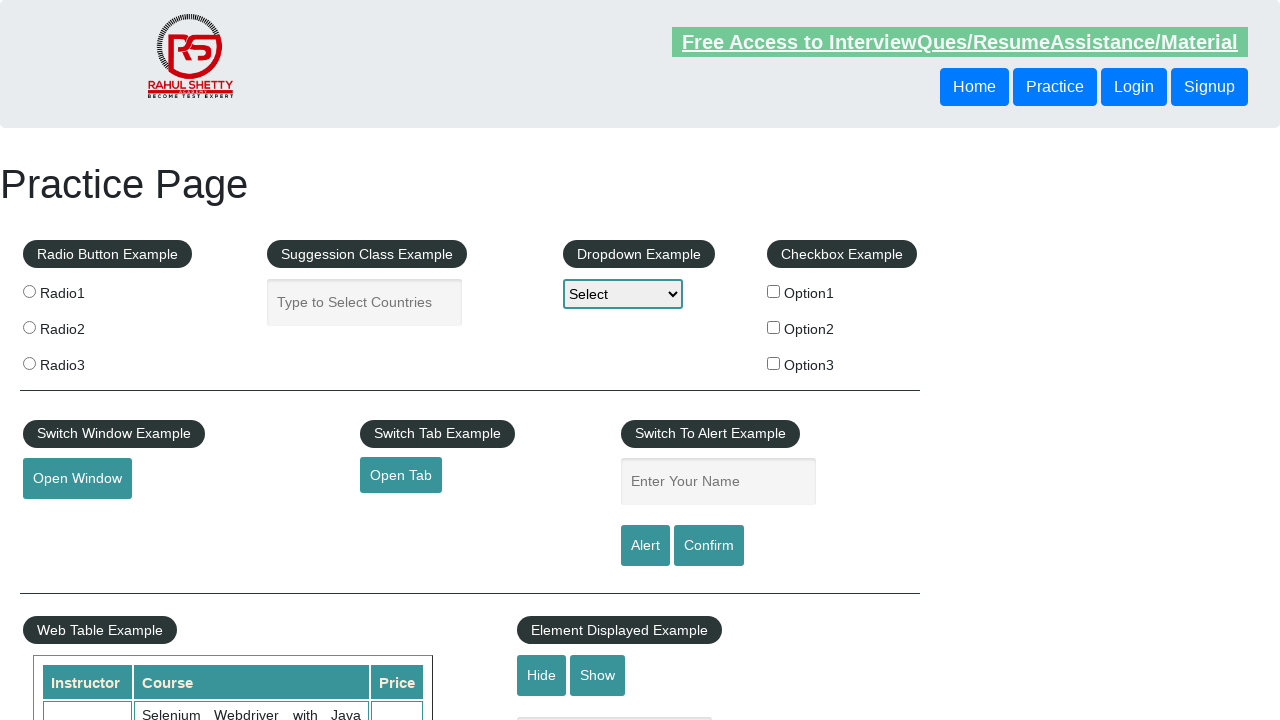

Clicked confirm button to trigger JavaScript dialog at (709, 546) on #confirmbtn
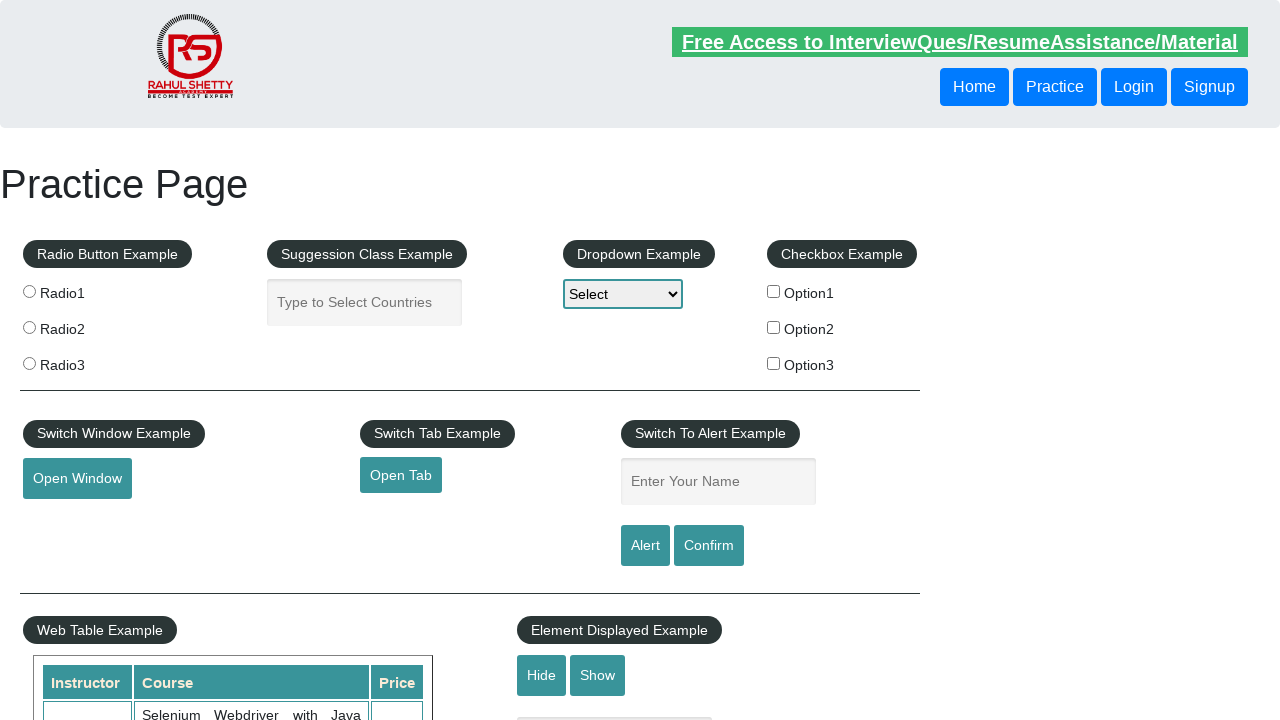

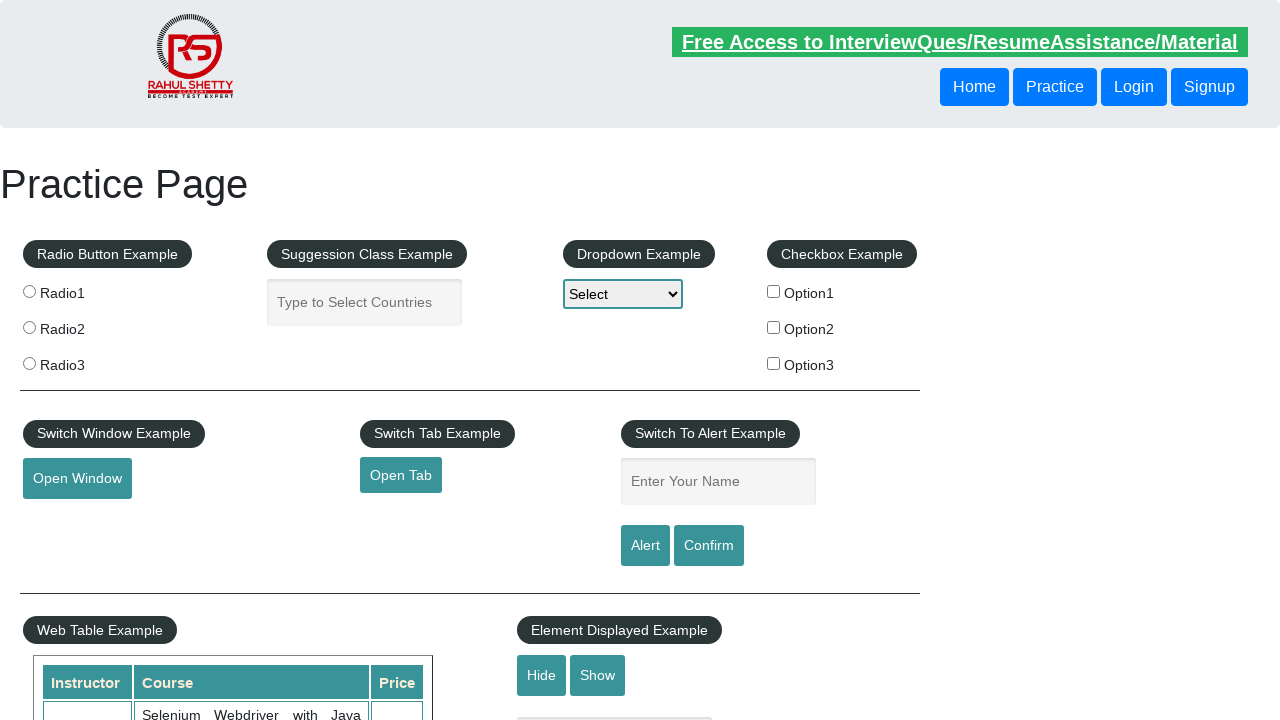